Tests the add-to-cart functionality on an e-commerce demo site by clicking the add to cart button for a product and verifying the product appears in the cart.

Starting URL: https://bstackdemo.com/

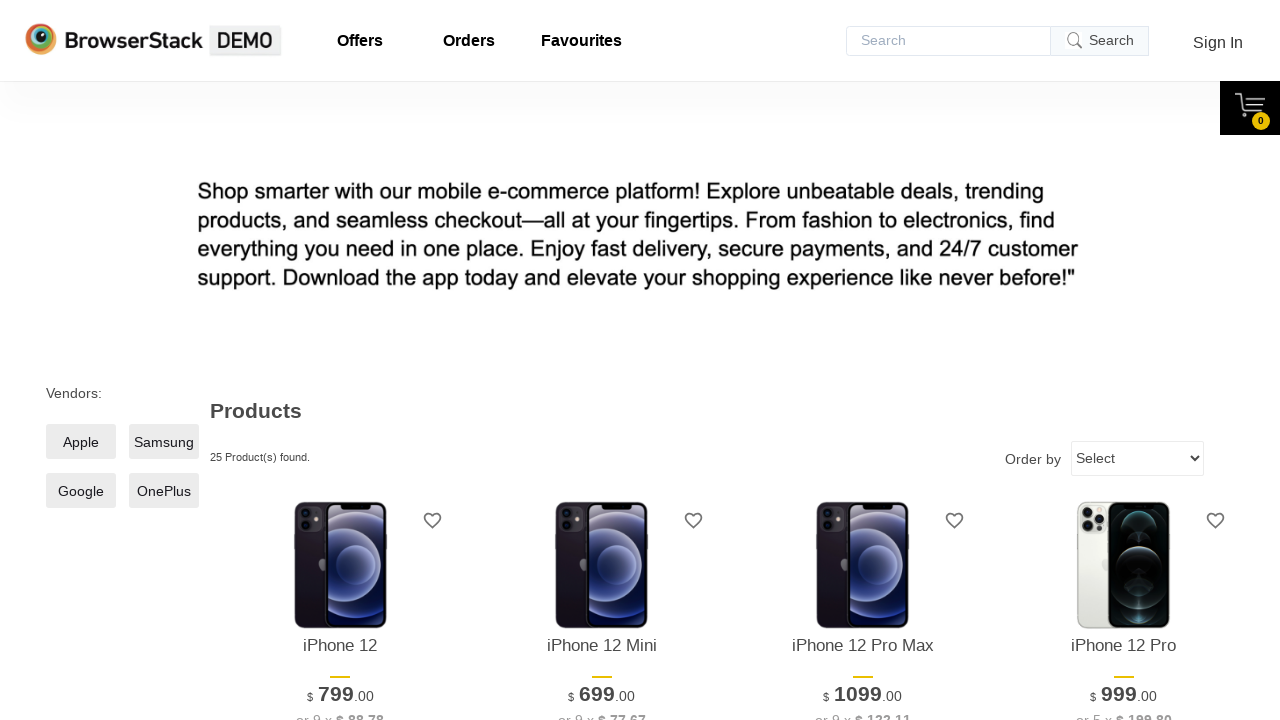

Waited for page to load and title to match 'StackDemo'
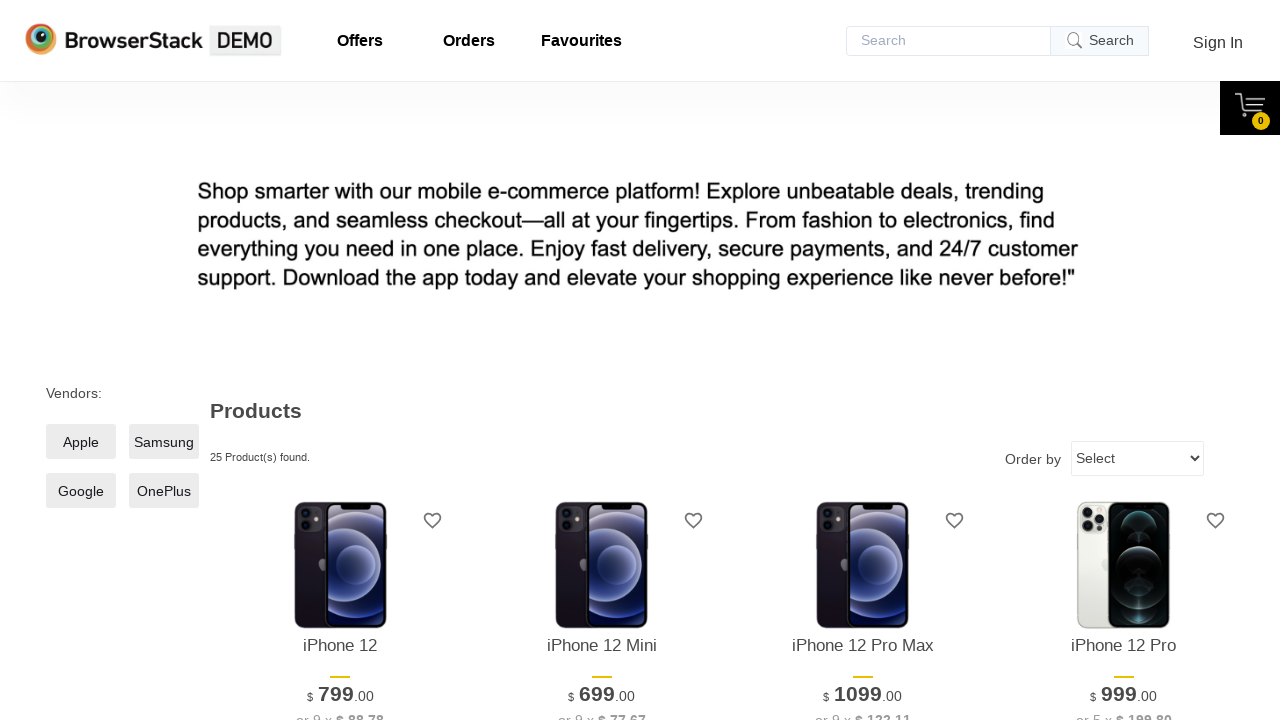

Retrieved product name from first product: 'iPhone 12'
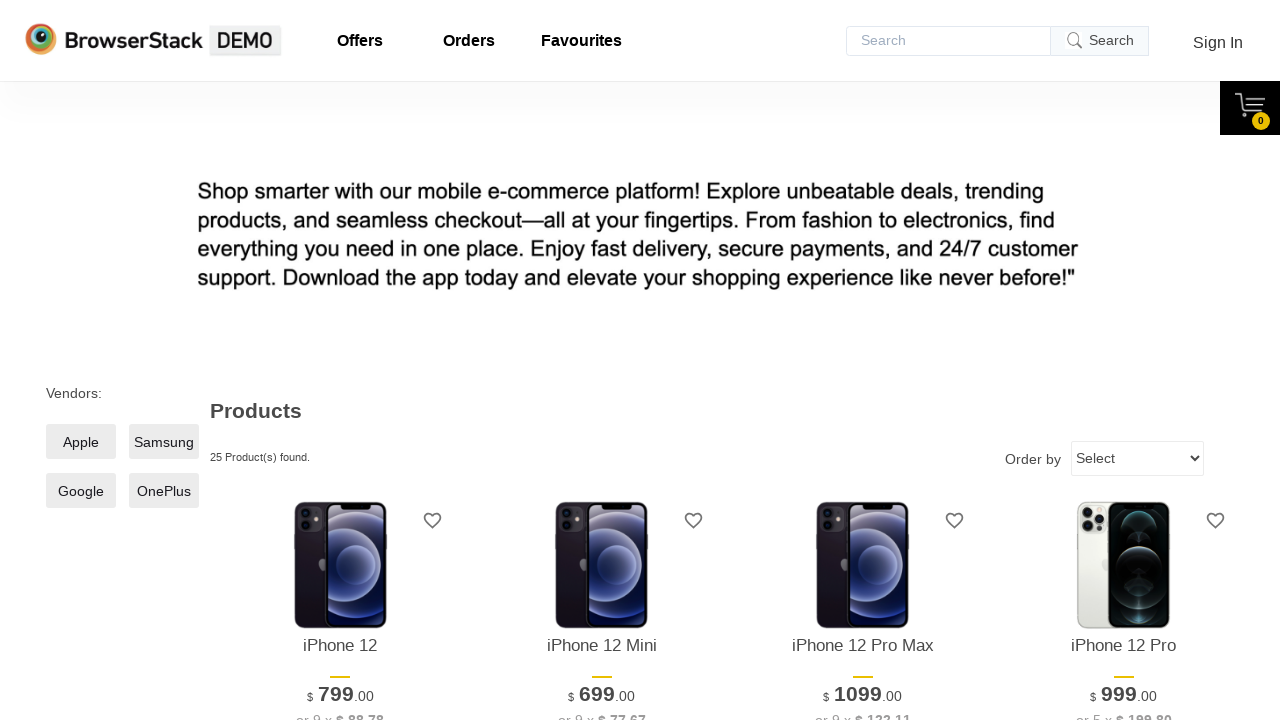

Clicked 'Add to cart' button for the first product at (340, 361) on xpath=//*[@id="1"]/div[4]
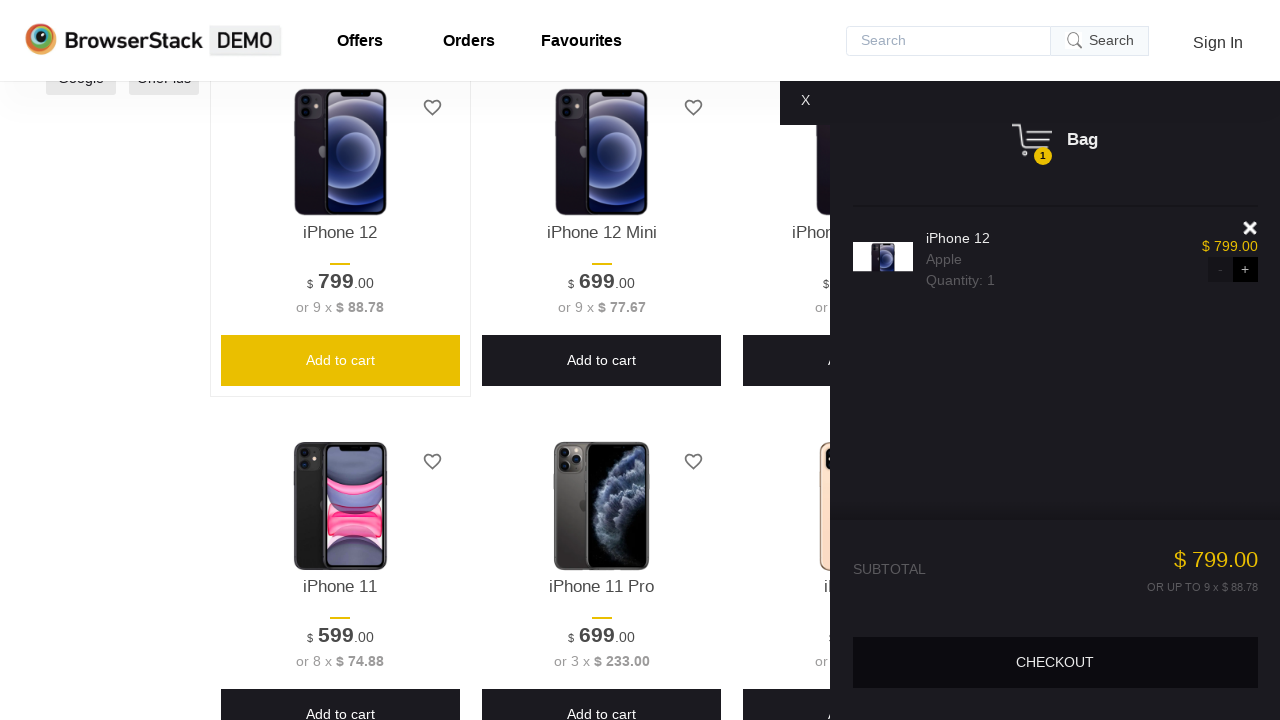

Waited for cart pane to appear
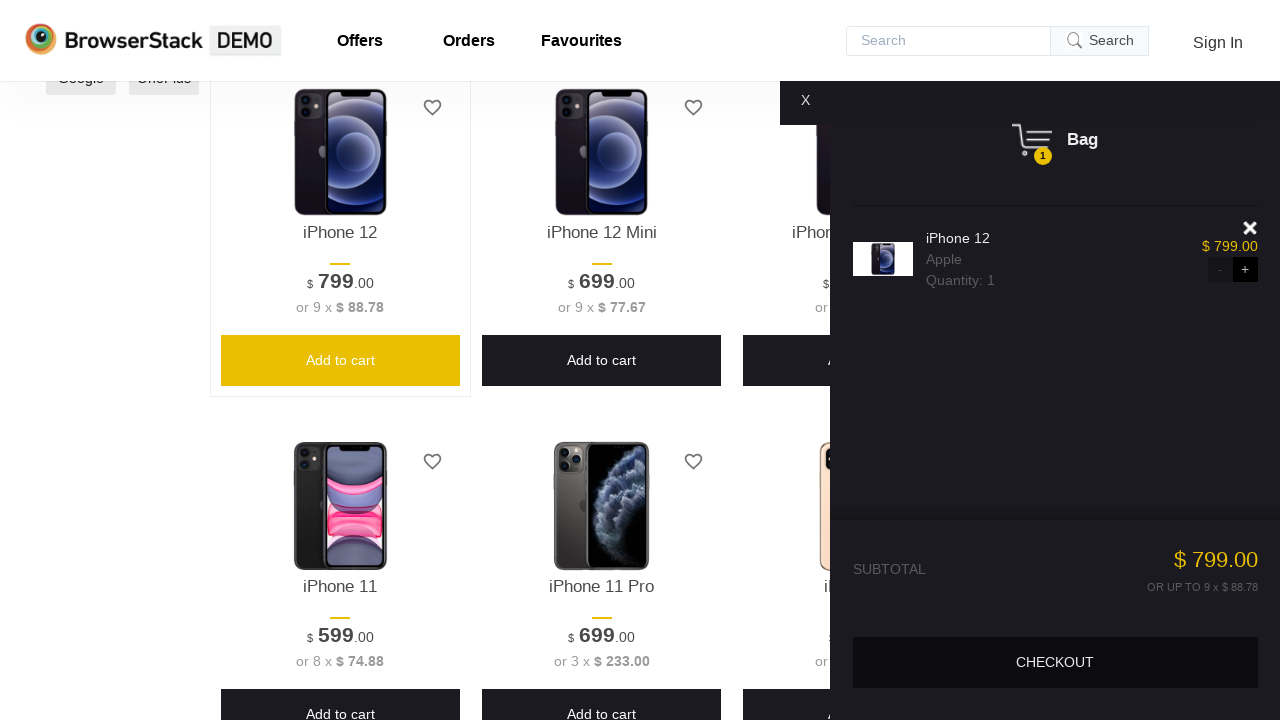

Retrieved product name from cart: 'iPhone 12'
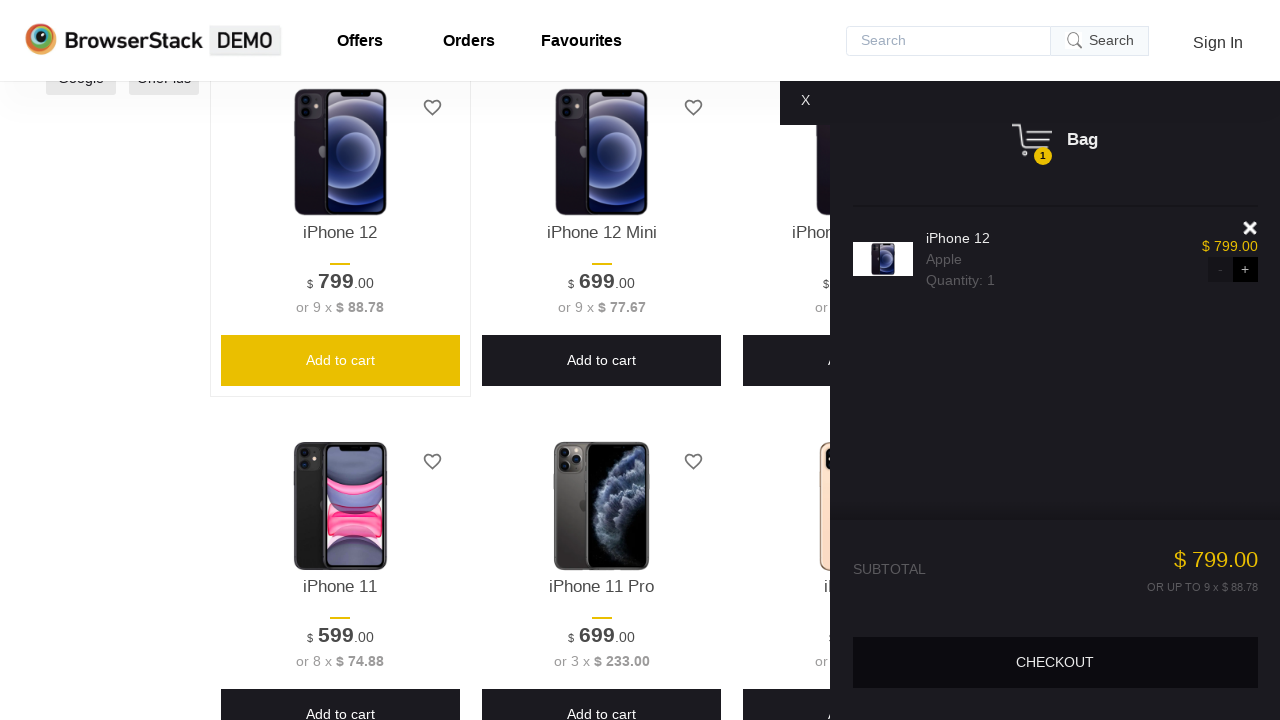

Verified that product name in cart matches the added product
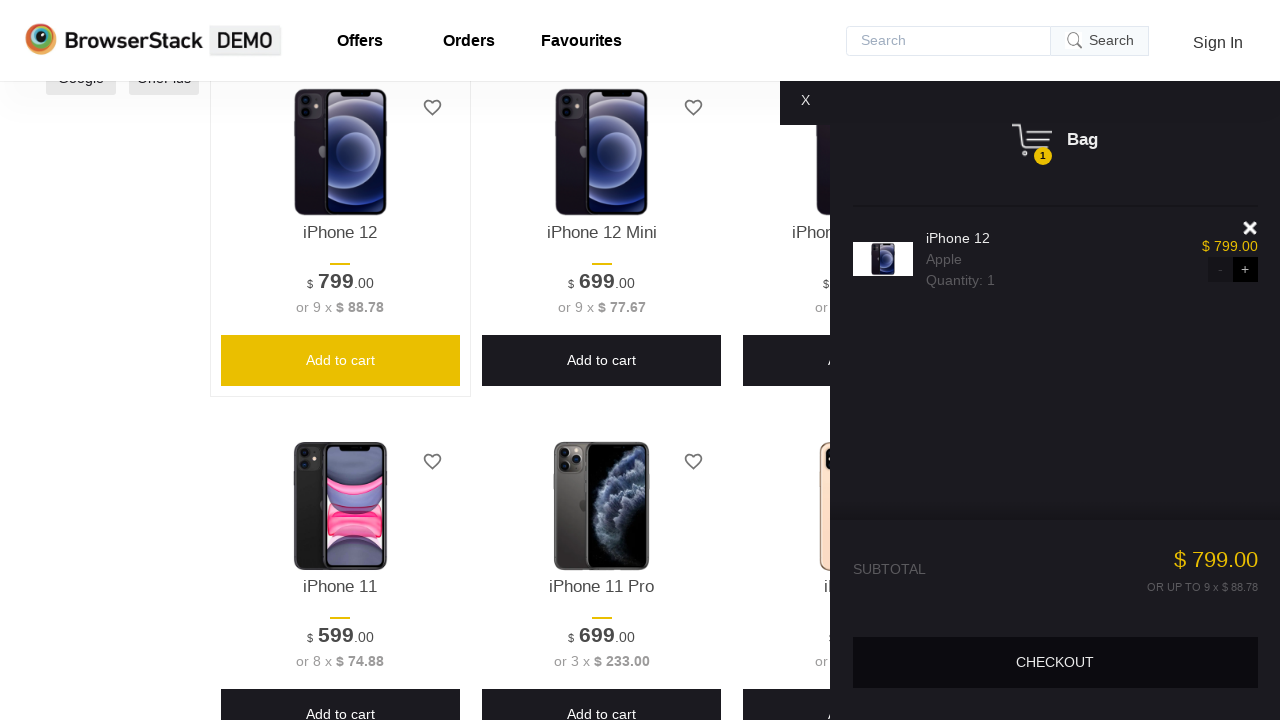

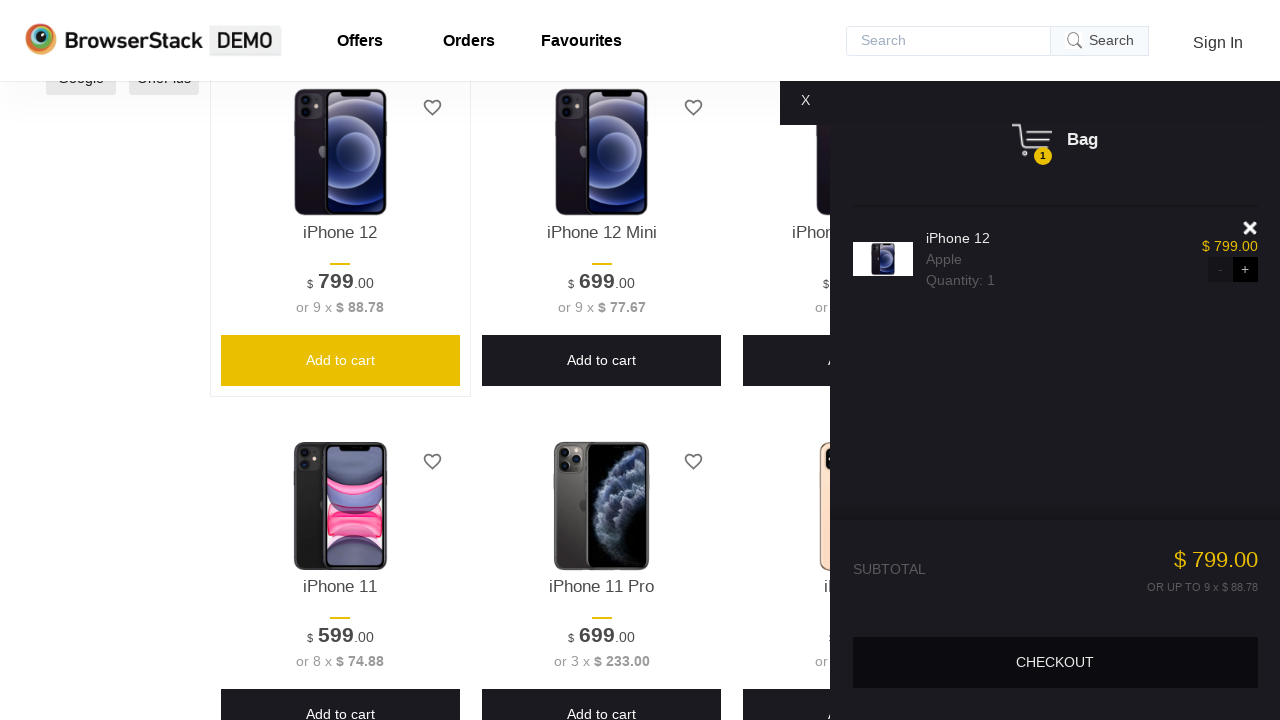